Navigates to Taiwan Futures Exchange options trading page and clicks the confirm/approve button to access the data table

Starting URL: https://mis.taifex.com.tw/futures/RegularSession/EquityIndices/Options/

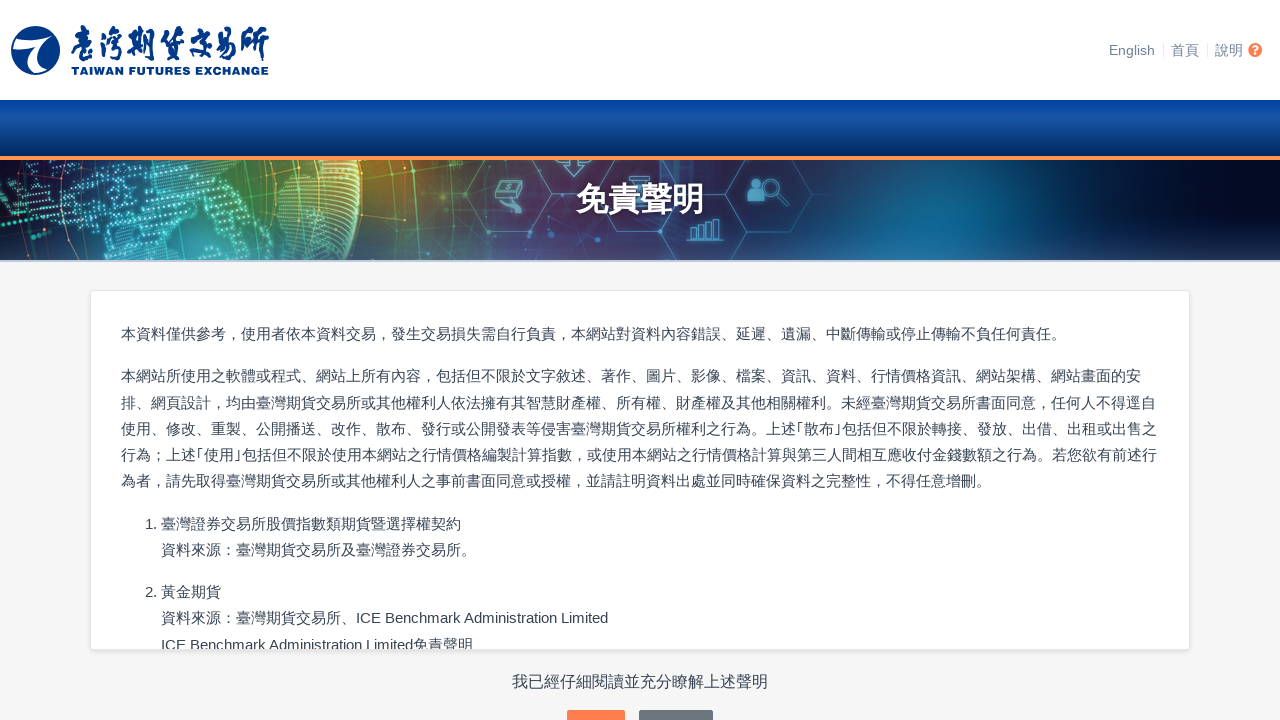

Waited 2 seconds for Taiwan Futures Exchange page to load
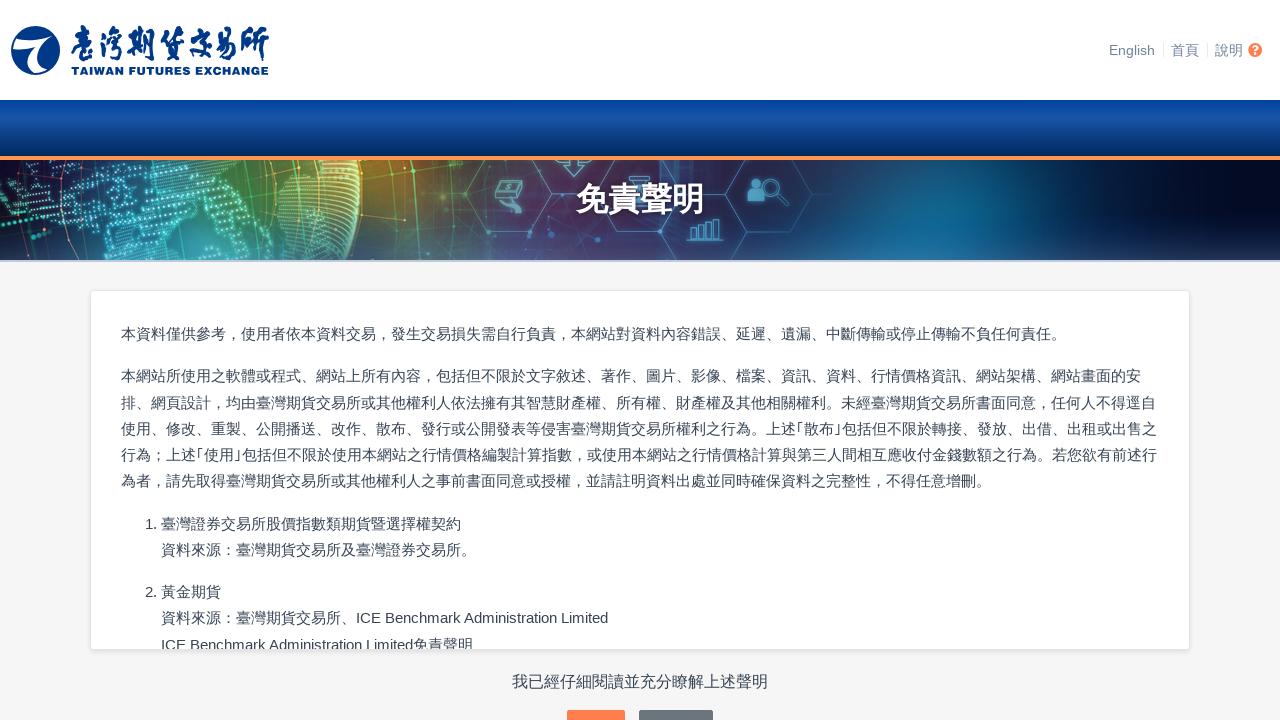

Clicked confirm/approve button to access options trading data at (596, 701) on #content > main > div.container > div.approve-wrap > button:nth-child(2)
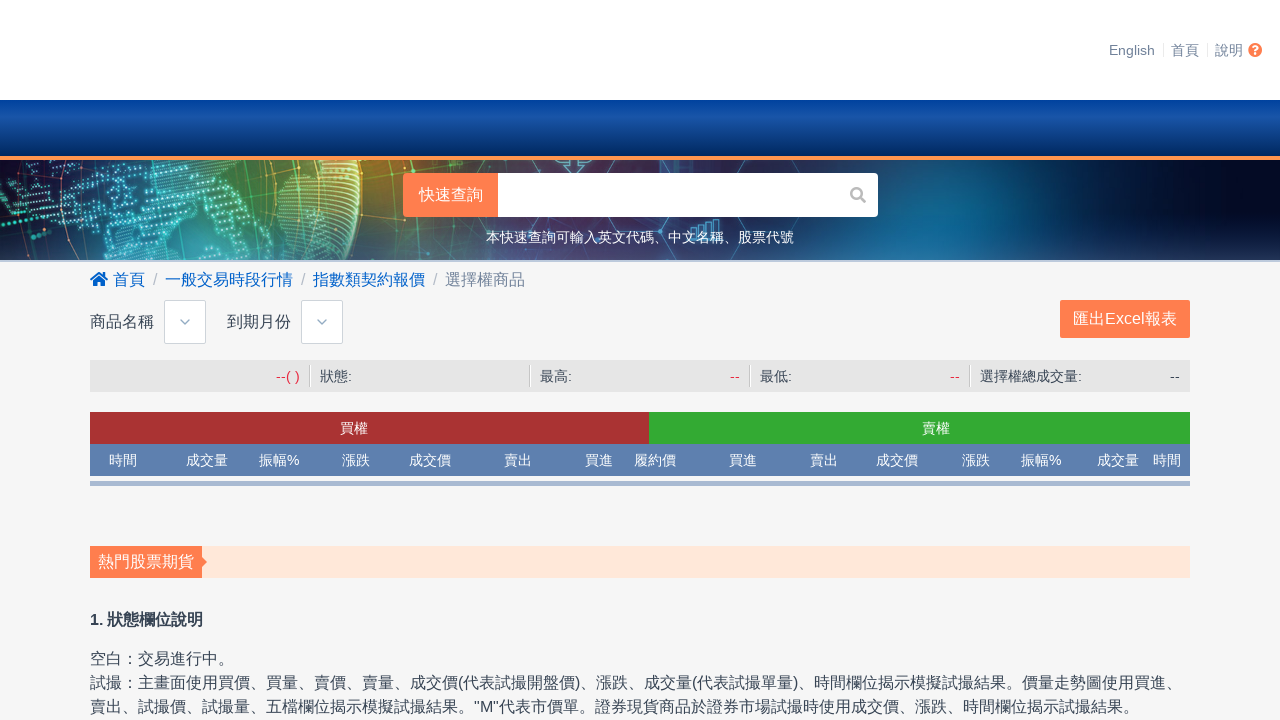

Data table loaded successfully
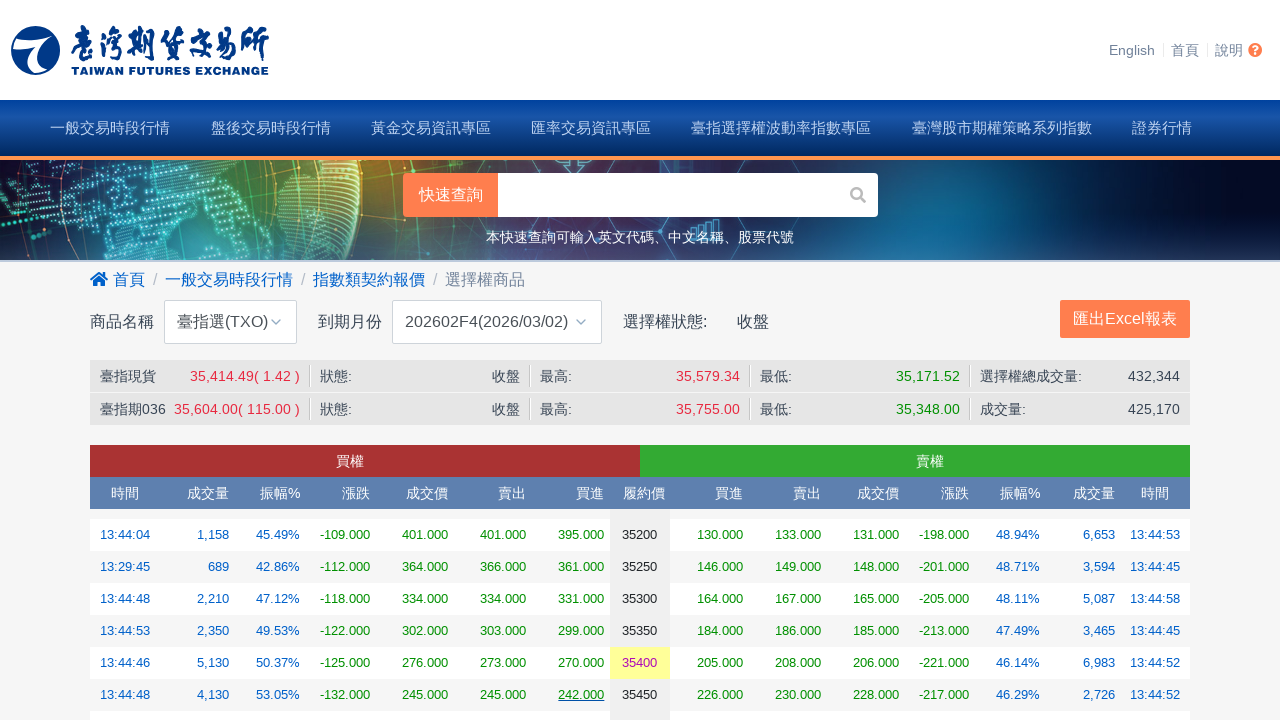

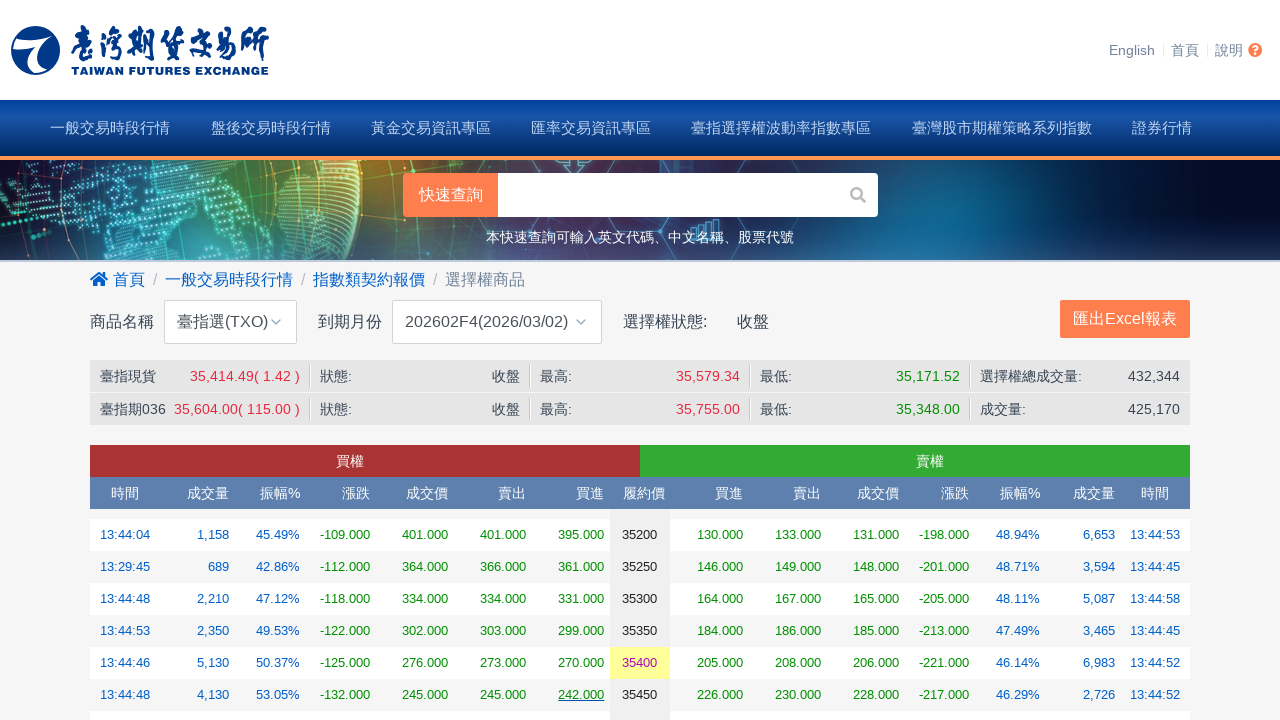